Tests browser navigation functionality including forward/back navigation and accessing page properties

Starting URL: https://istanbulakademi.meb.gov.tr

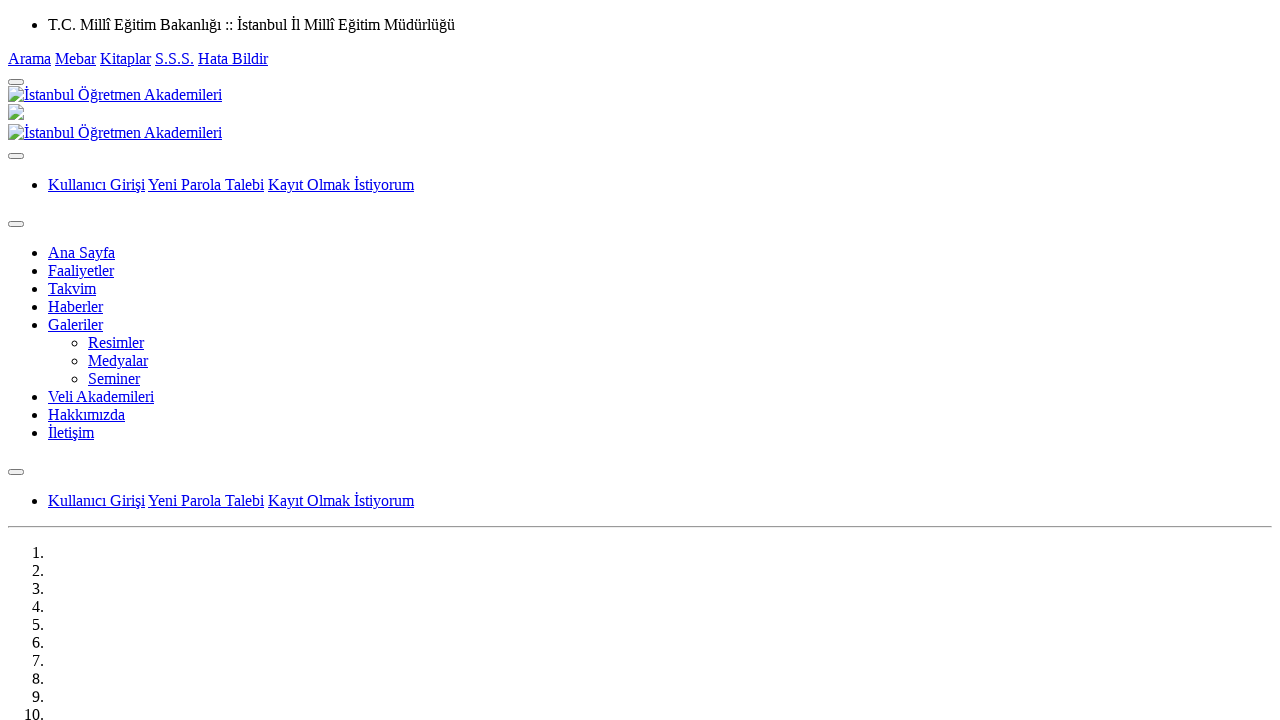

Navigated to akademiler.php page with parameter pID=615
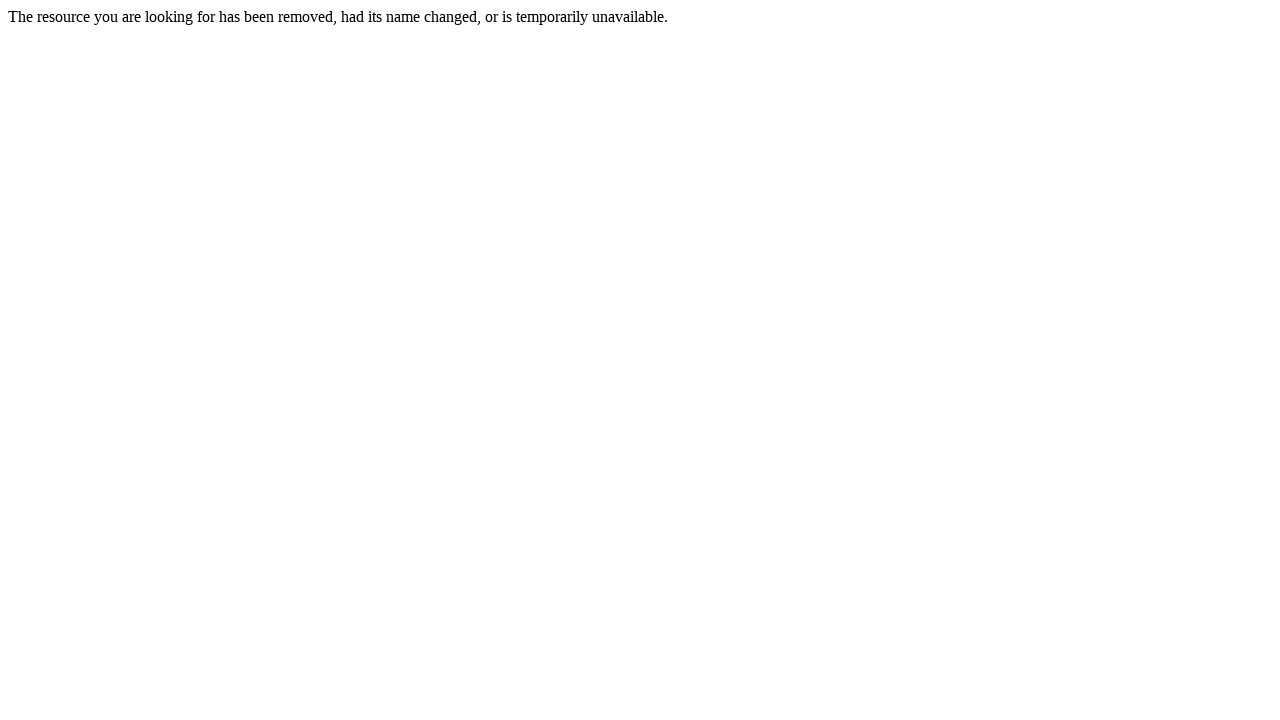

Navigated back to previous page
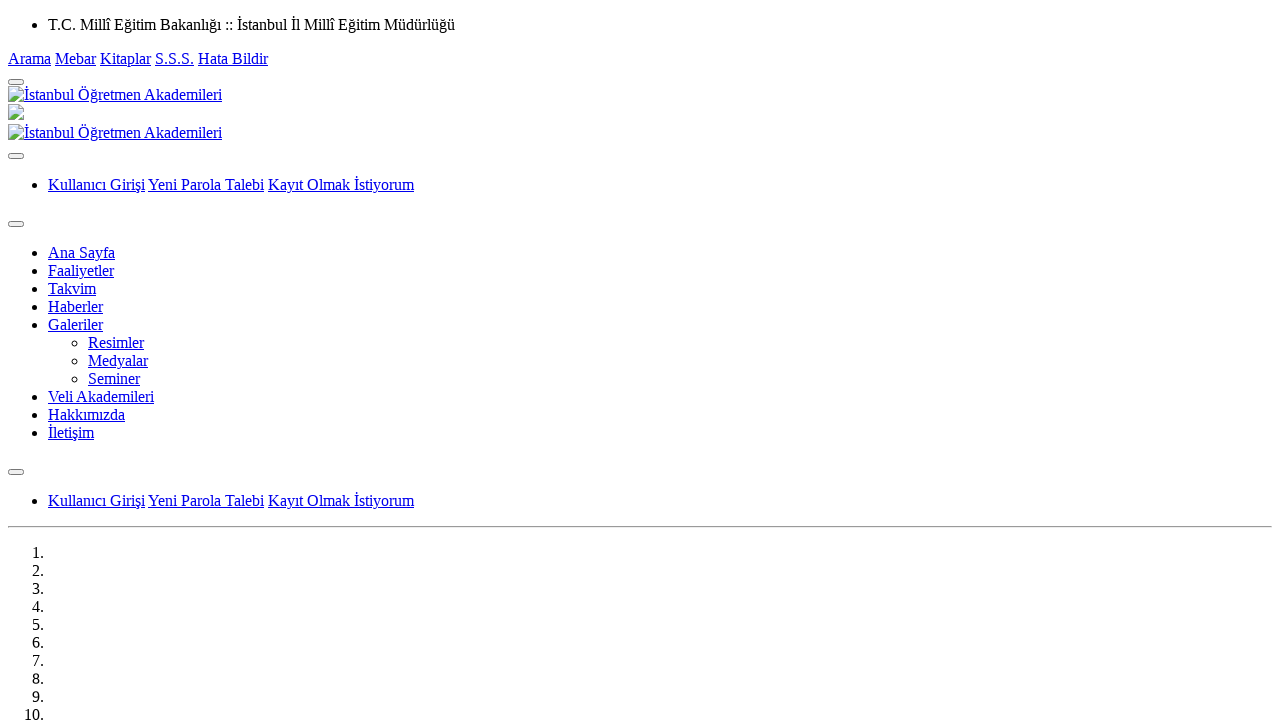

Navigated forward to next page
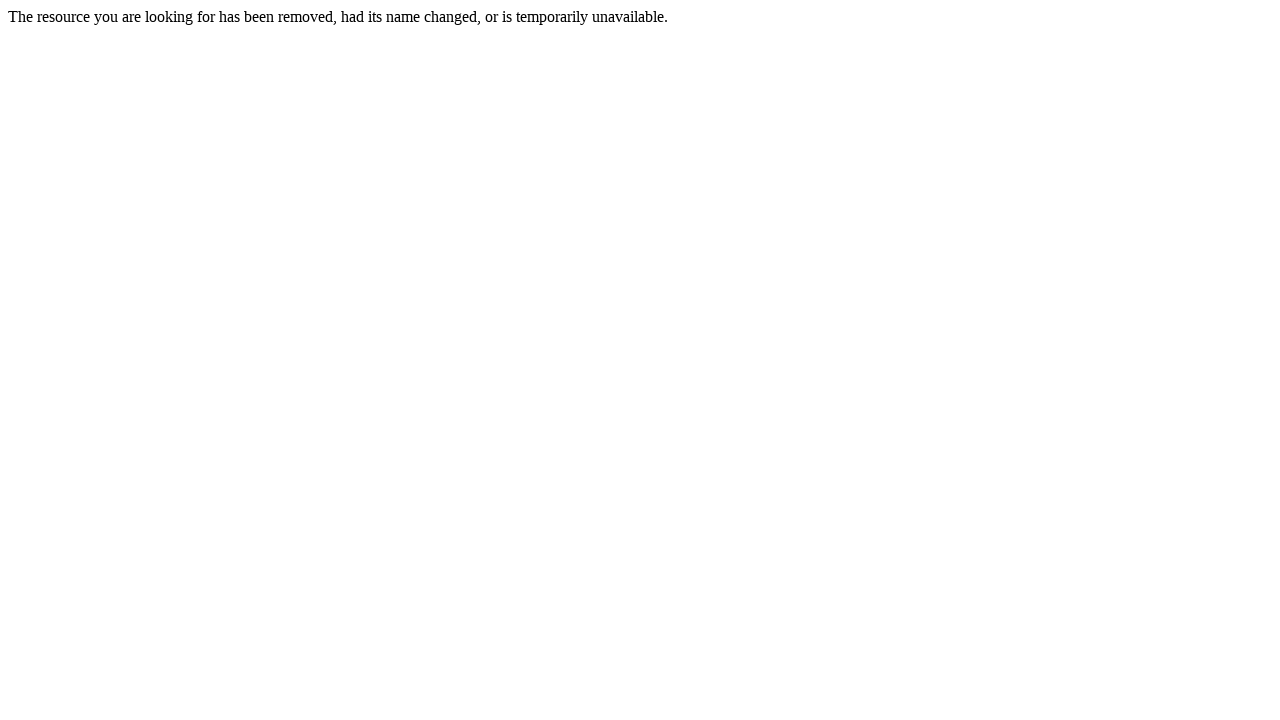

Verified that page title is accessible and not None
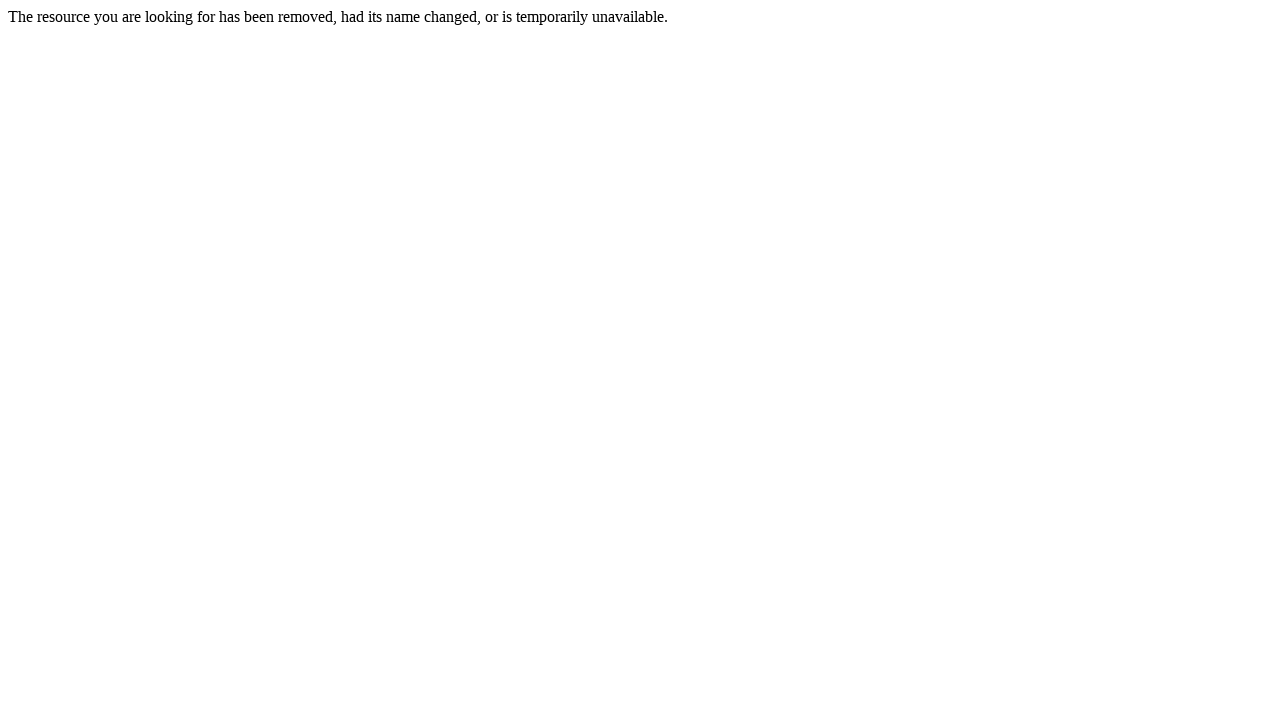

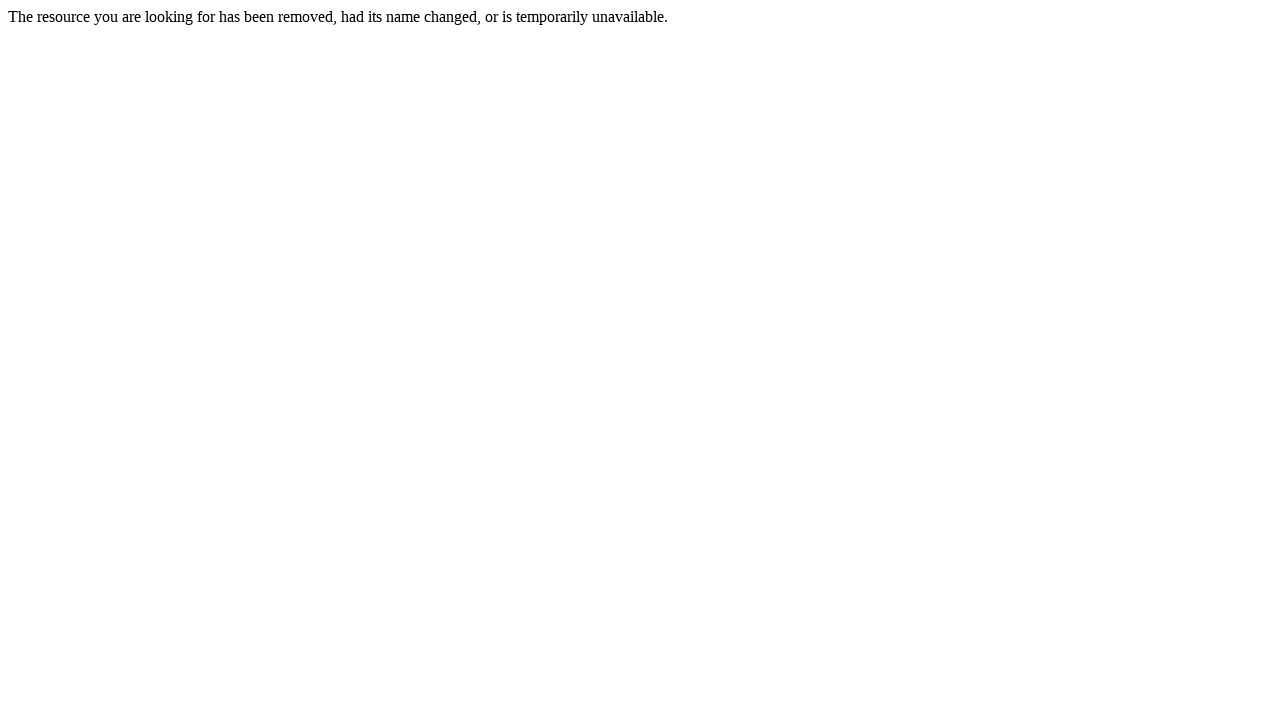